Tests the add-to-cart functionality on an e-commerce practice site by finding specific vegetables (Cucumber, Broccoli) from the product list and clicking the ADD TO CART button for matching items.

Starting URL: https://rahulshettyacademy.com/seleniumPractise/#/

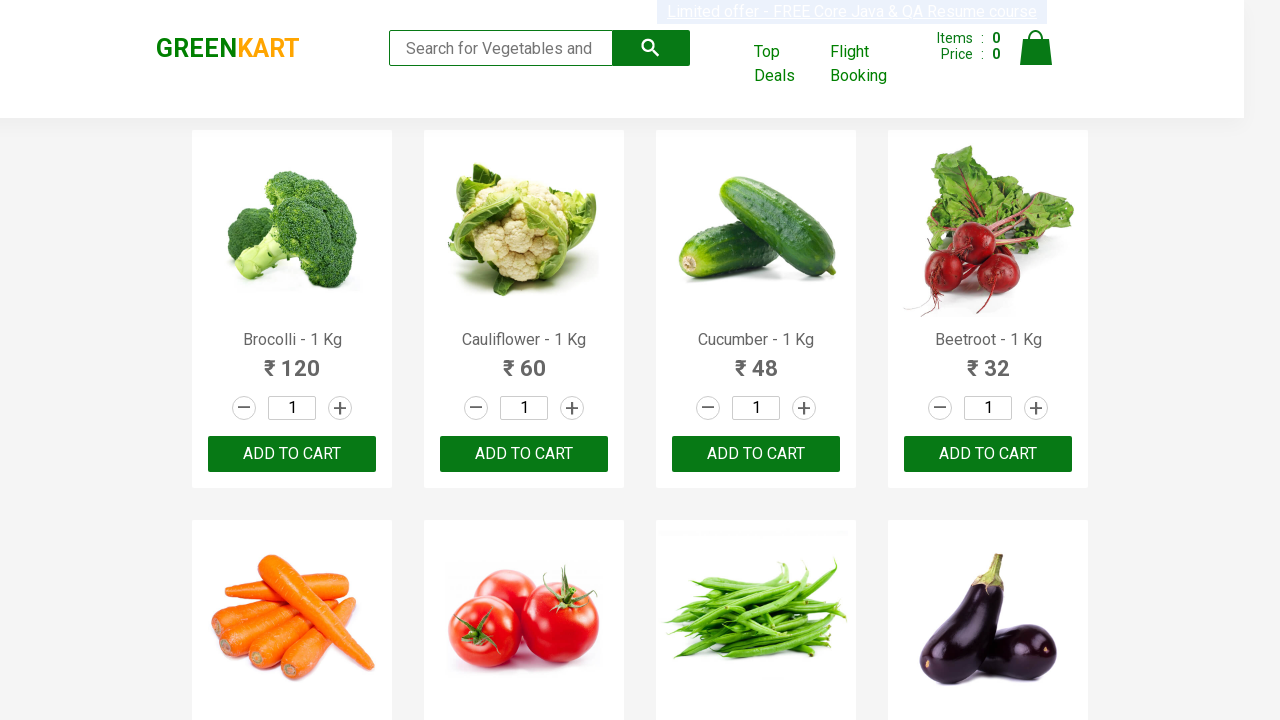

Waited for product list to load
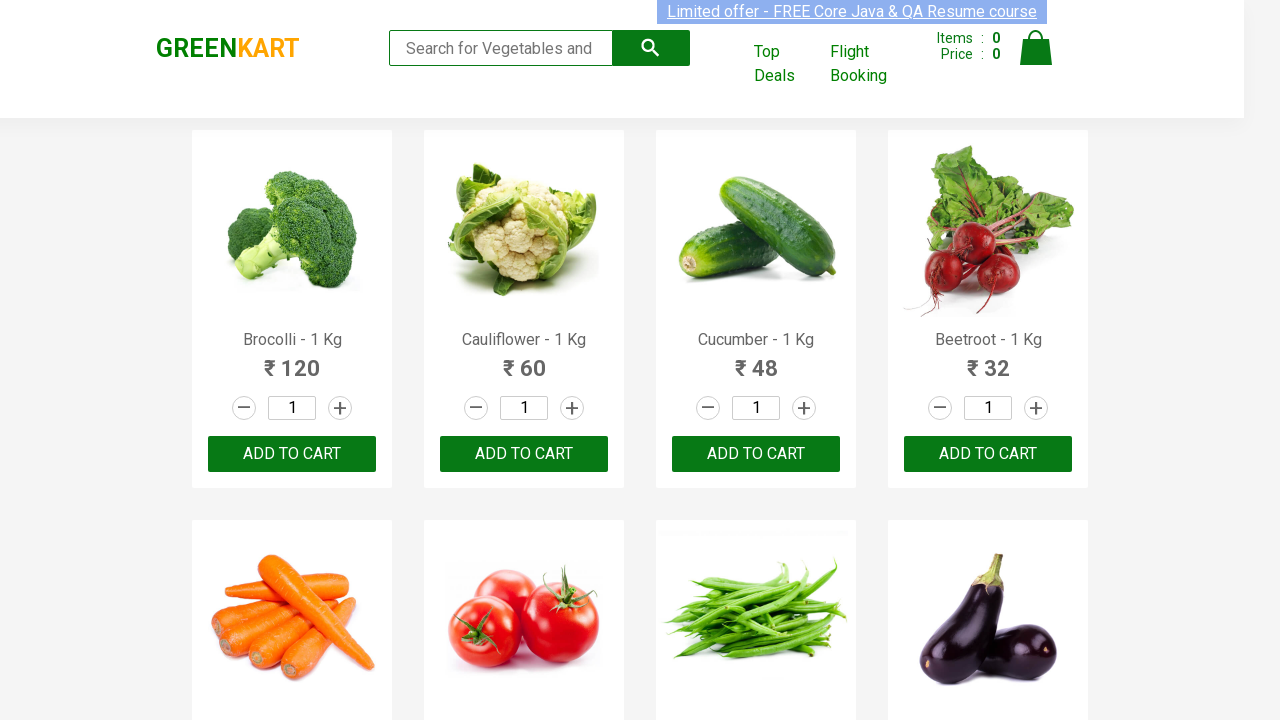

Retrieved all product elements from the page
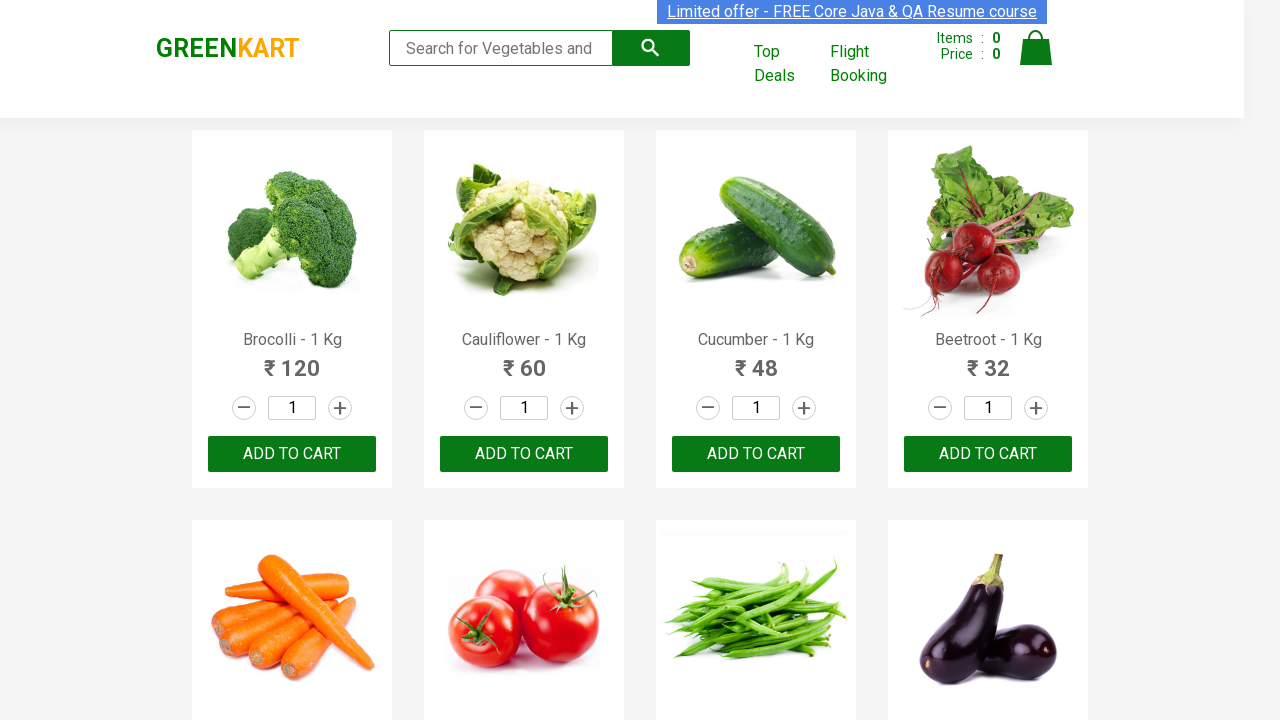

Retrieved product name: Brocolli - 1 Kg
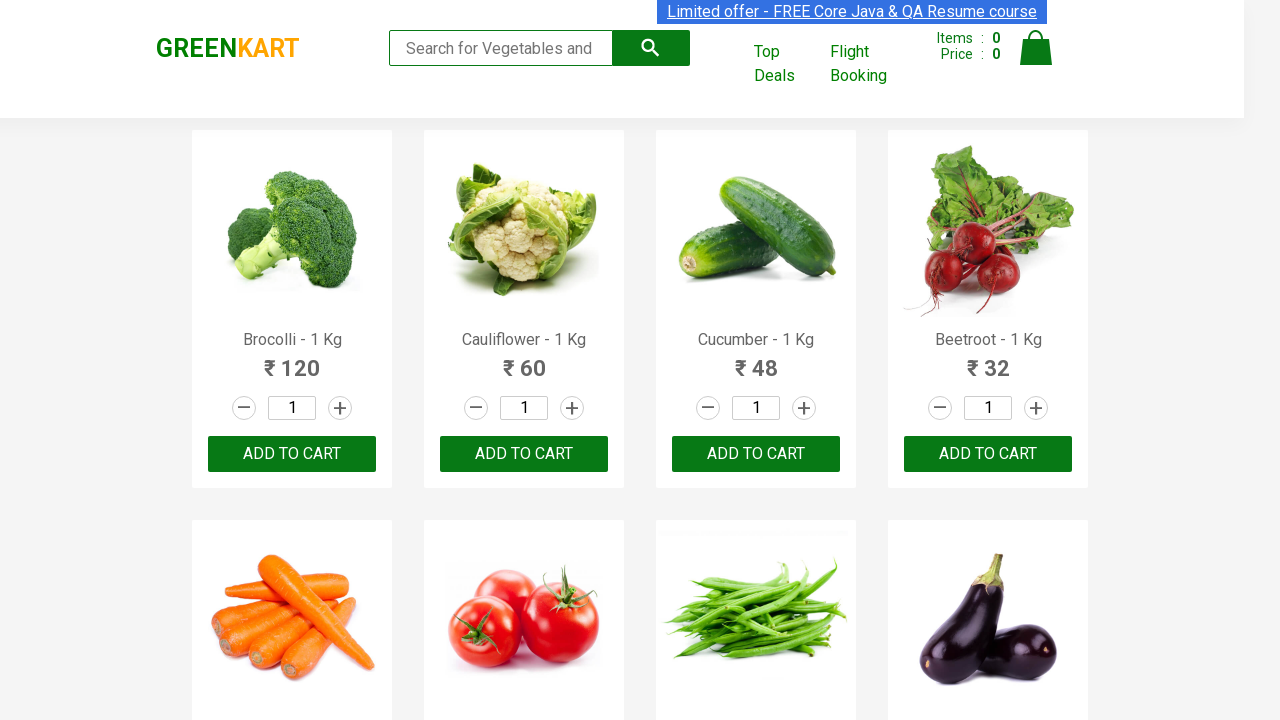

Located ADD TO CART buttons for product: Brocolli - 1 Kg
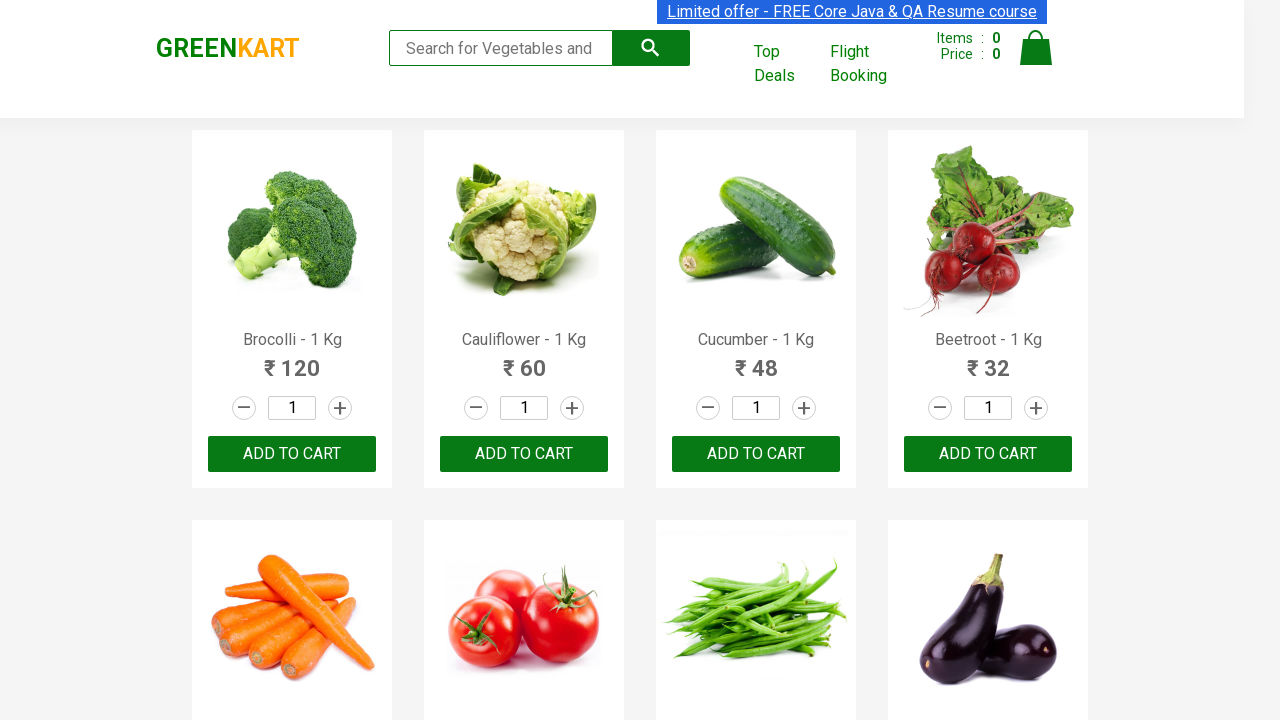

Clicked ADD TO CART button for Brocolli - 1 Kg at (292, 454) on xpath=//button[text()='ADD TO CART'] >> nth=0
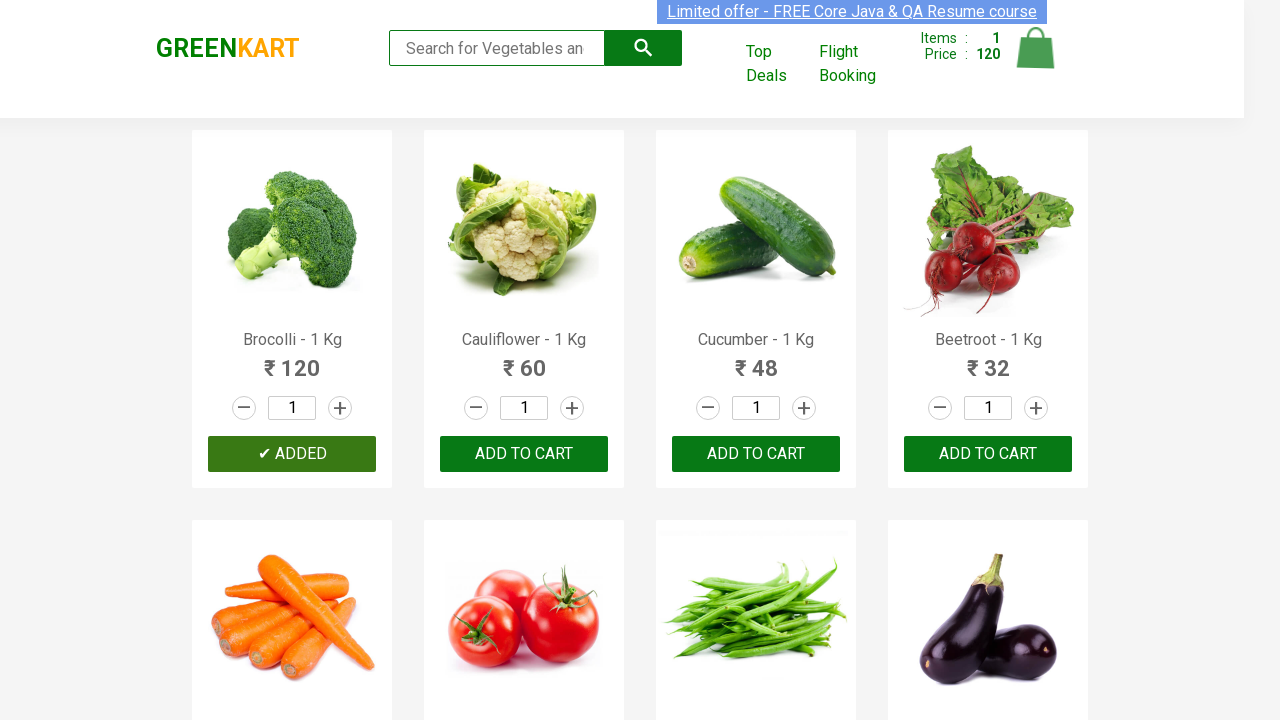

Retrieved product name: Cauliflower - 1 Kg
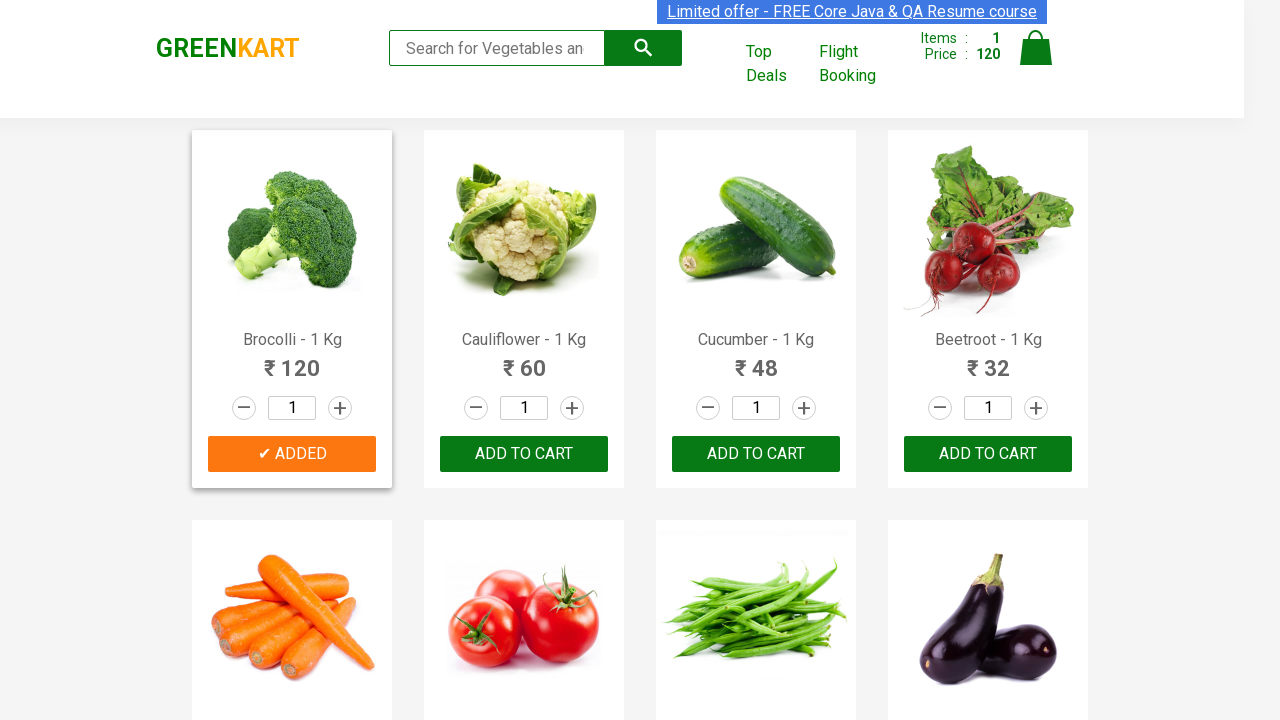

Retrieved product name: Cucumber - 1 Kg
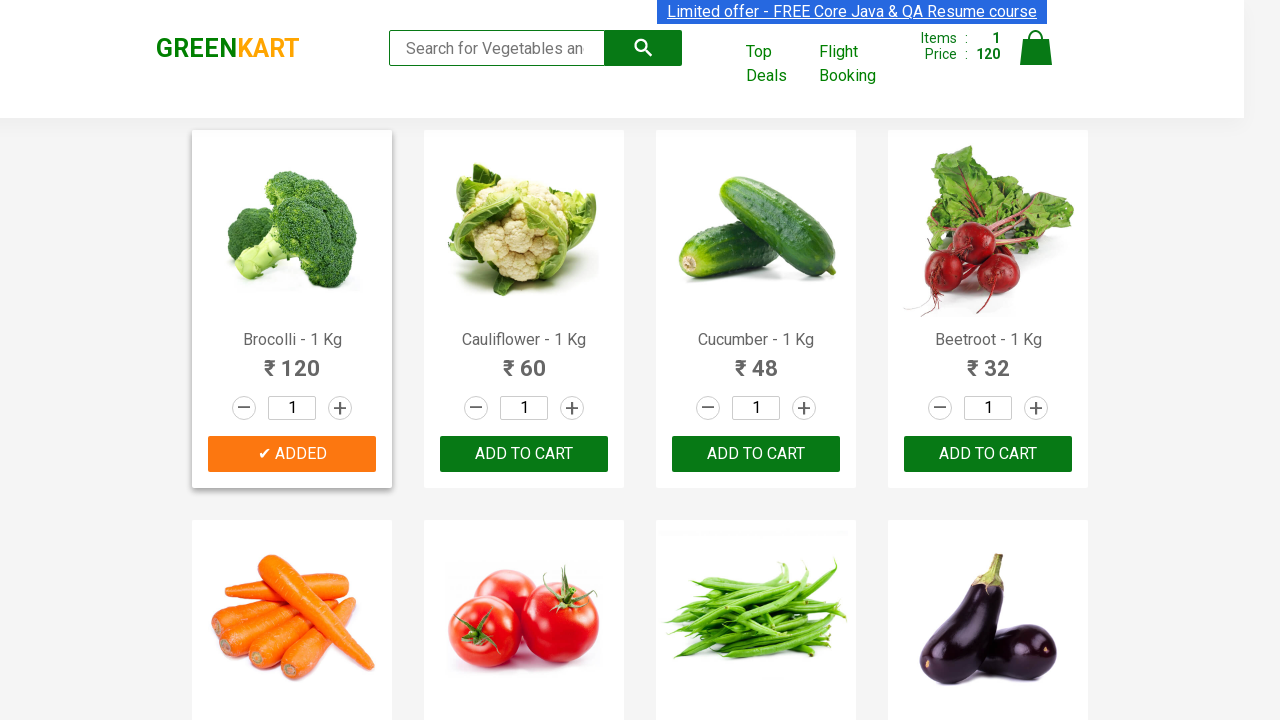

Located ADD TO CART buttons for product: Cucumber - 1 Kg
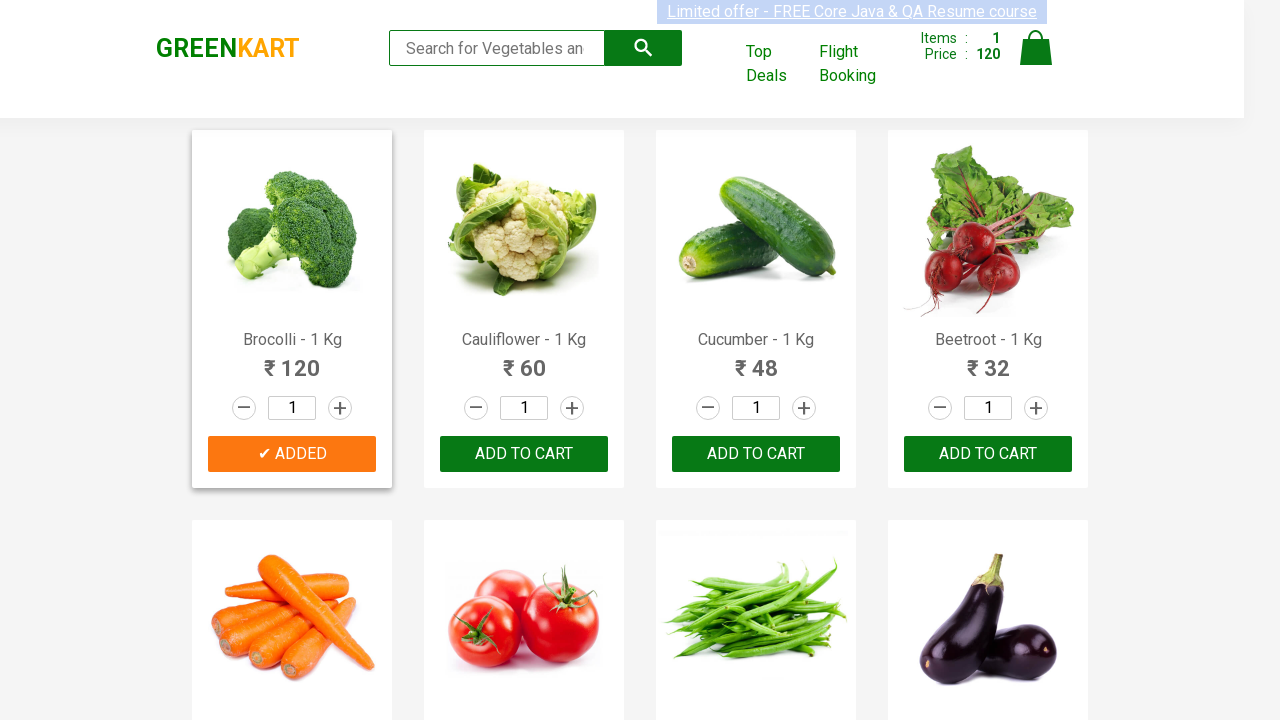

Clicked ADD TO CART button for Cucumber - 1 Kg at (988, 454) on xpath=//button[text()='ADD TO CART'] >> nth=2
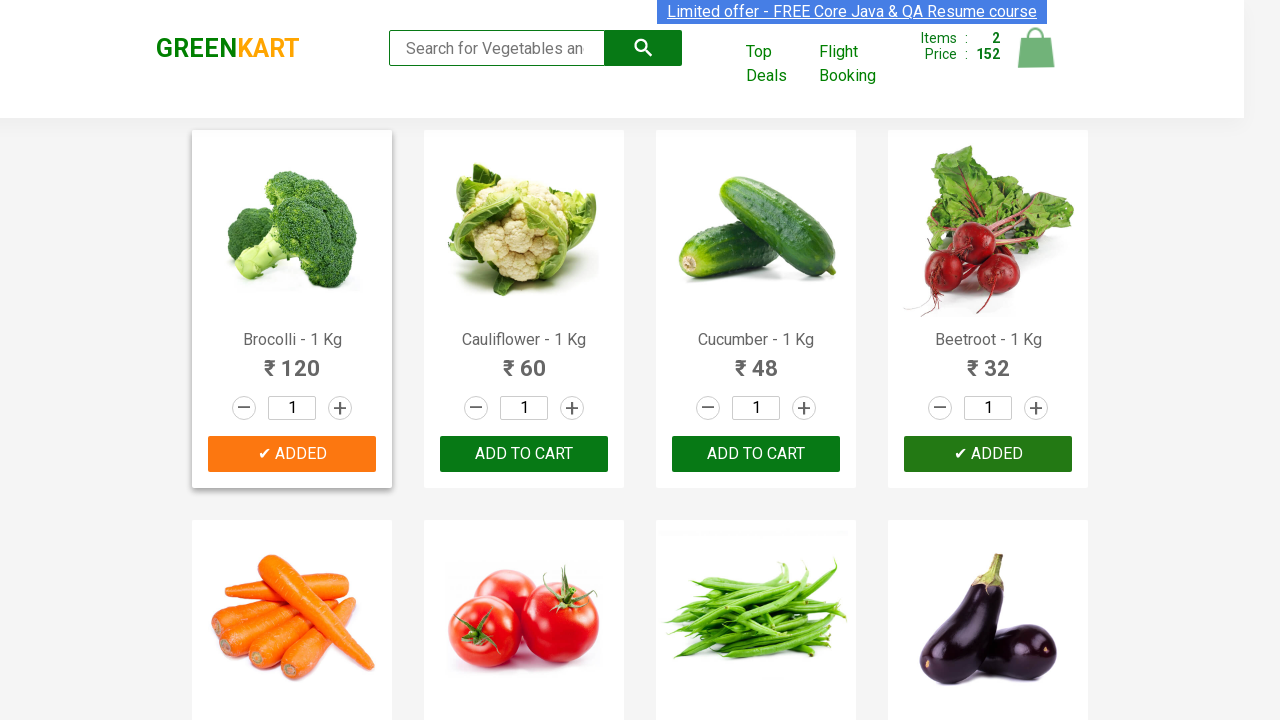

Retrieved product name: Beetroot - 1 Kg
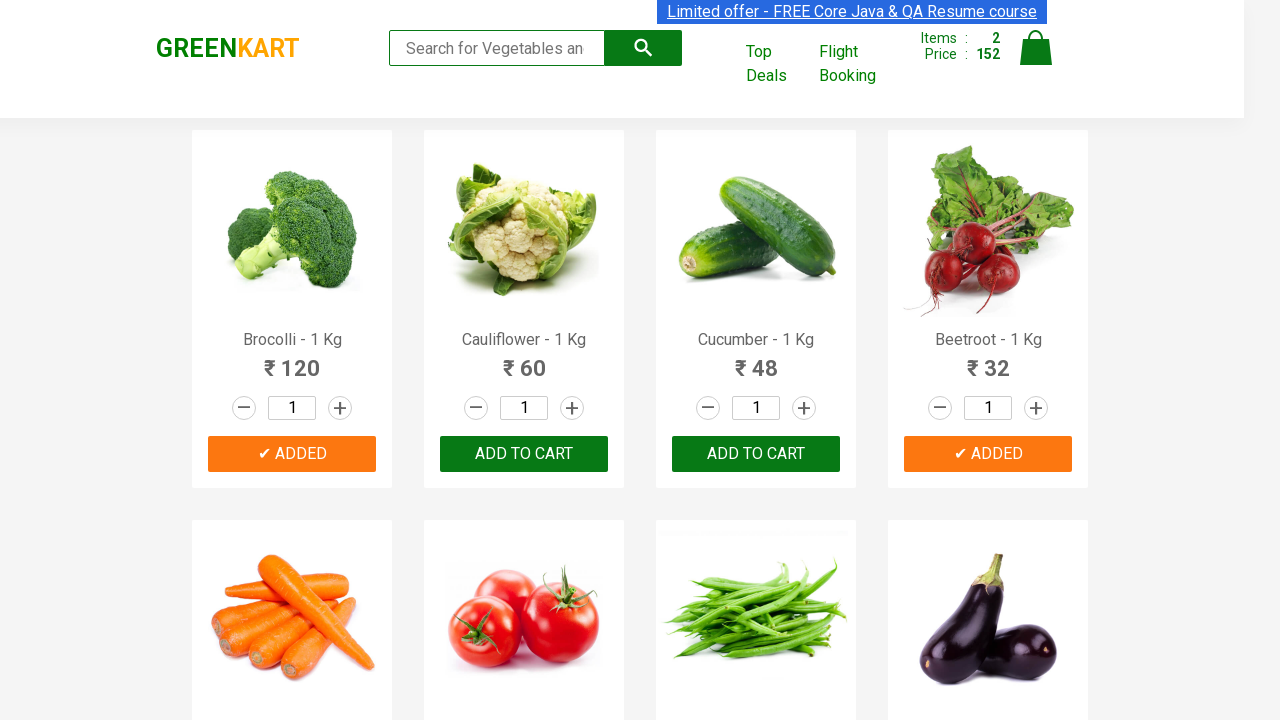

Retrieved product name: Carrot - 1 Kg
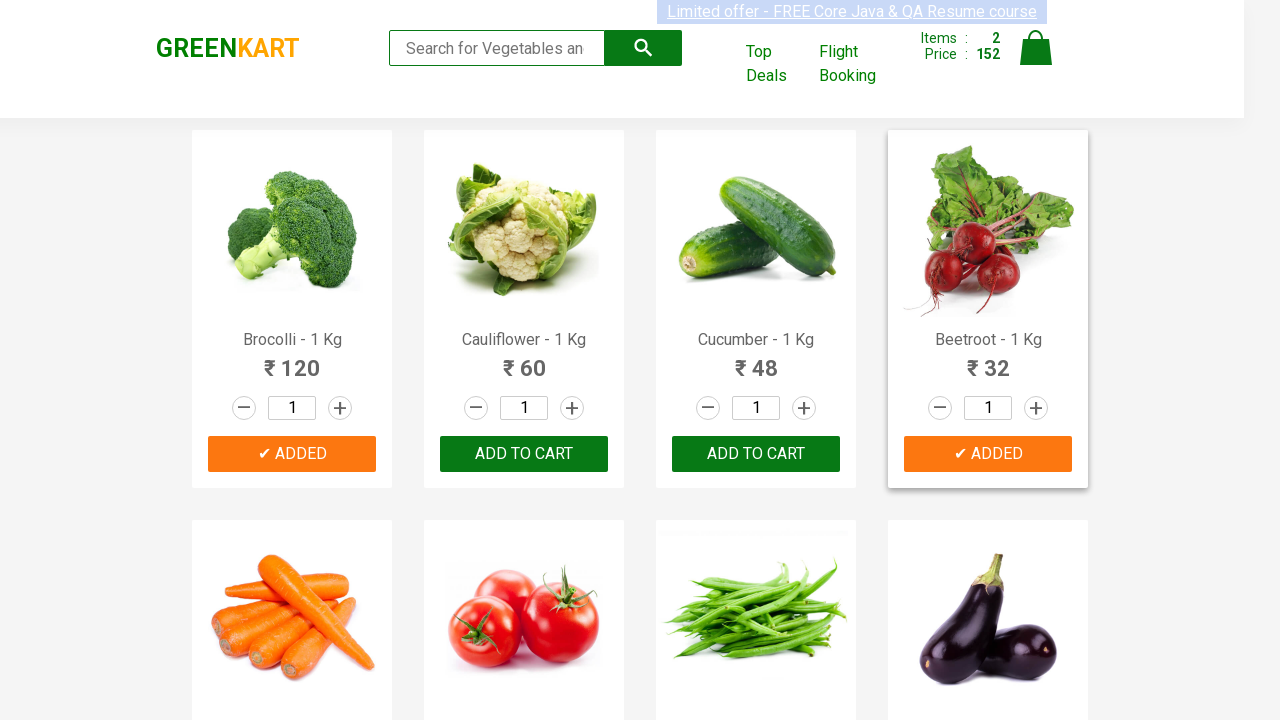

Retrieved product name: Tomato - 1 Kg
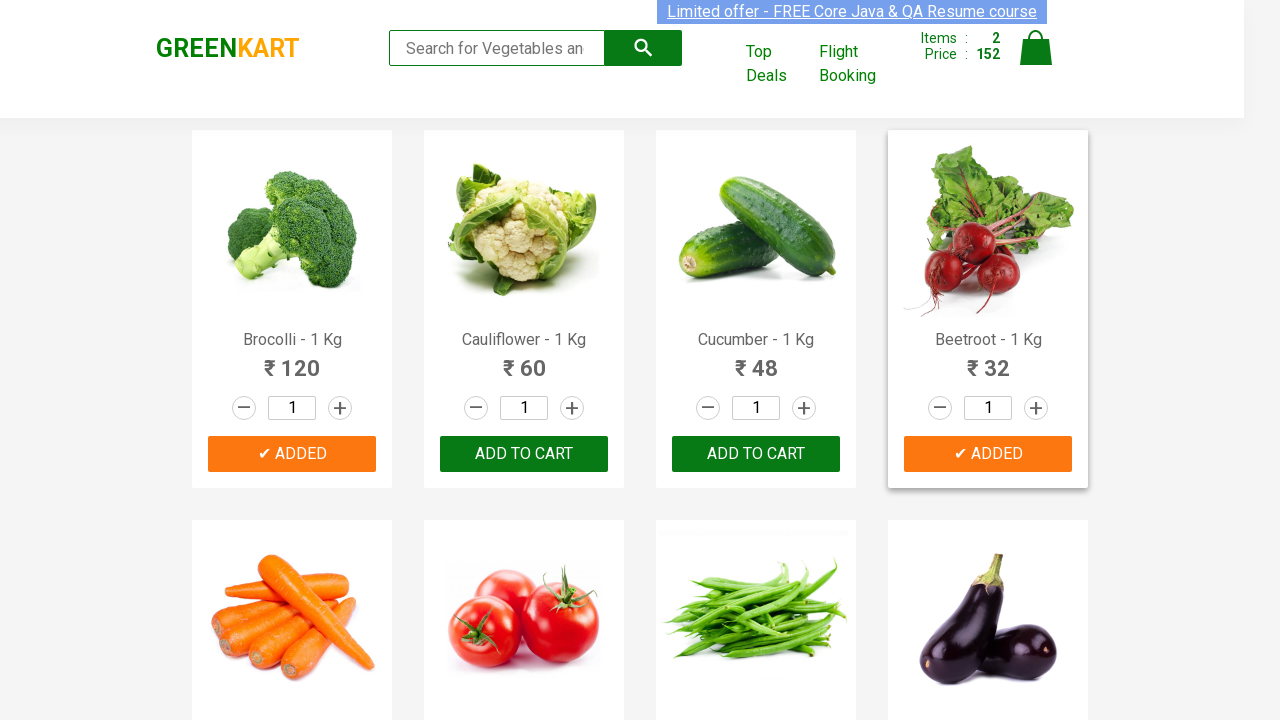

Retrieved product name: Beans - 1 Kg
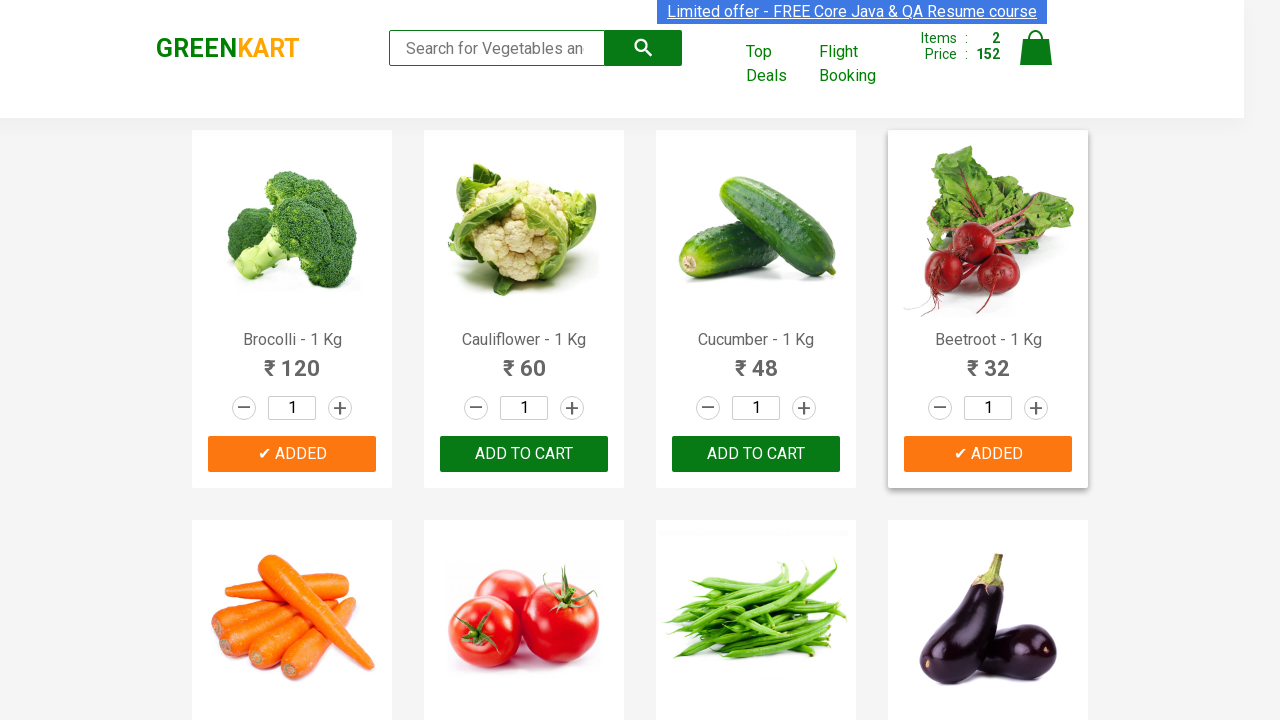

Retrieved product name: Brinjal - 1 Kg
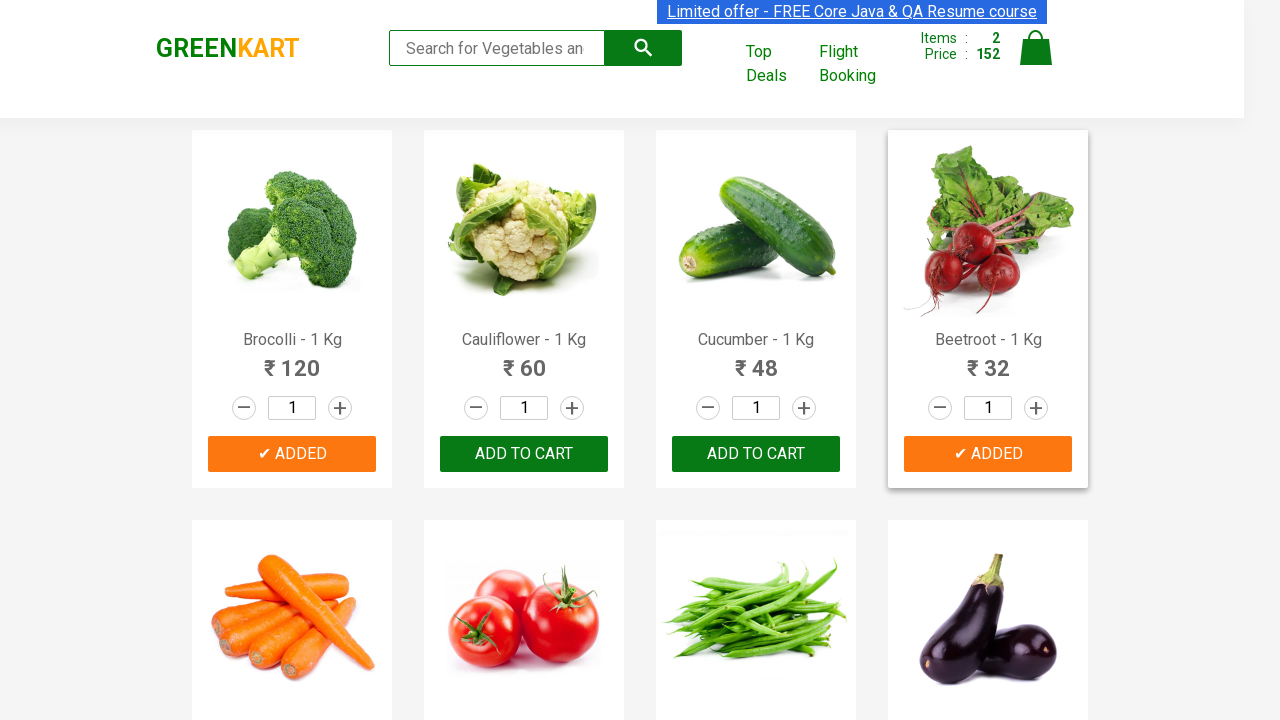

Retrieved product name: Capsicum
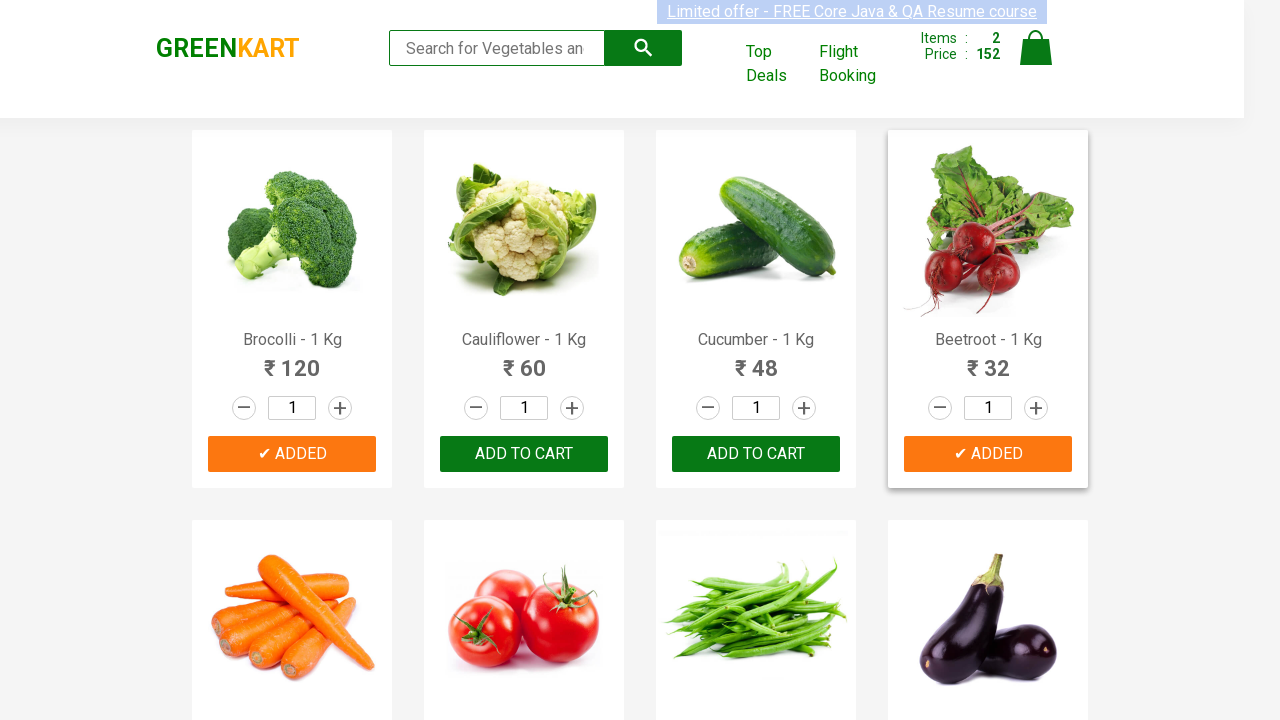

Retrieved product name: Mushroom - 1 Kg
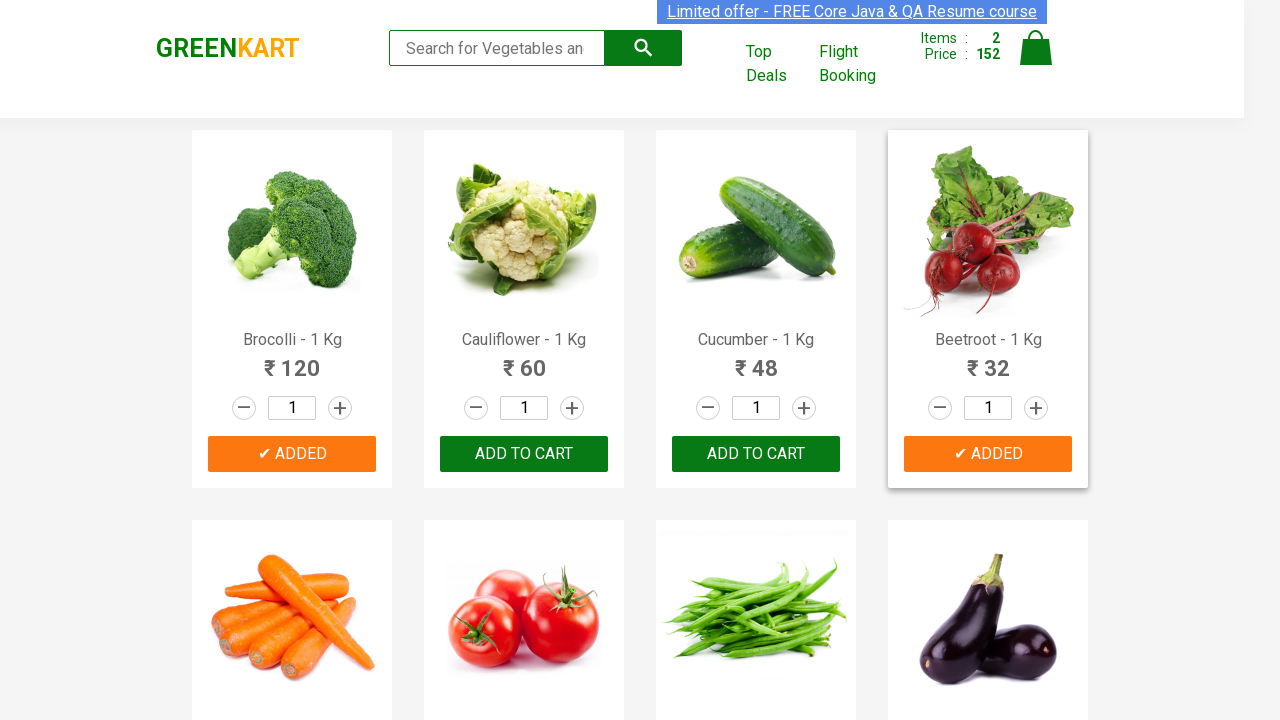

Retrieved product name: Potato - 1 Kg
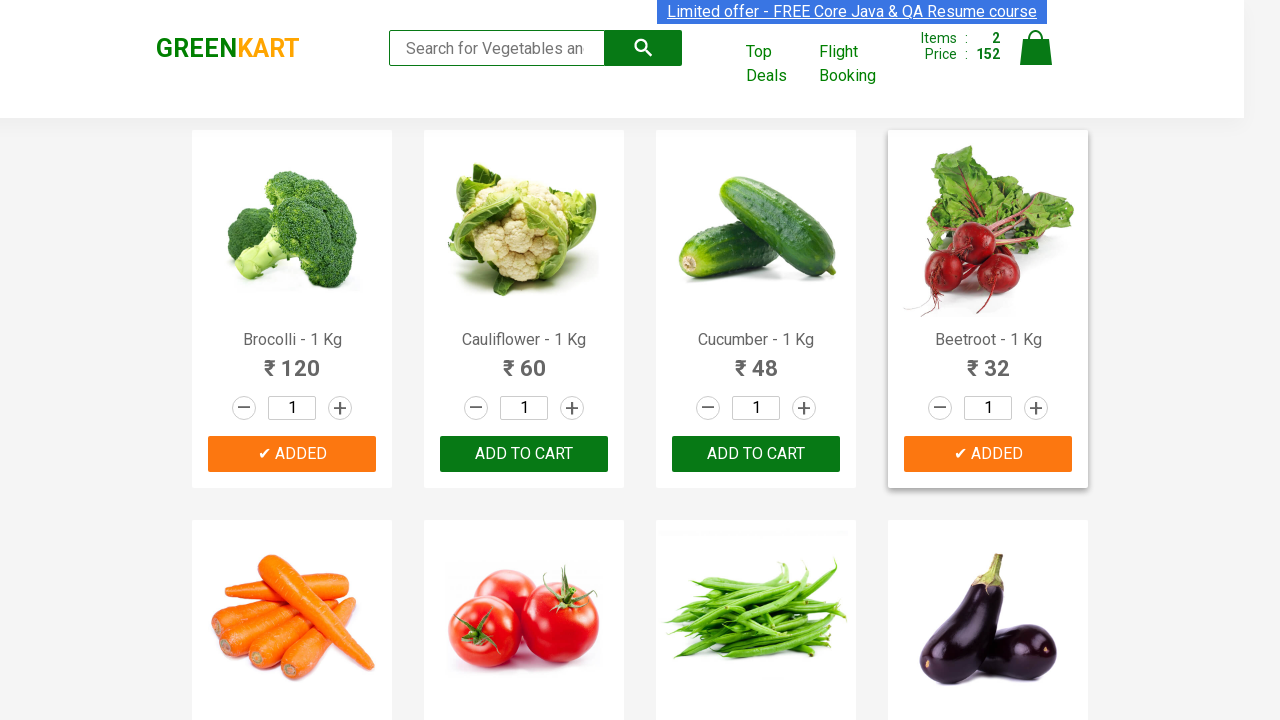

Retrieved product name: Pumpkin - 1 Kg
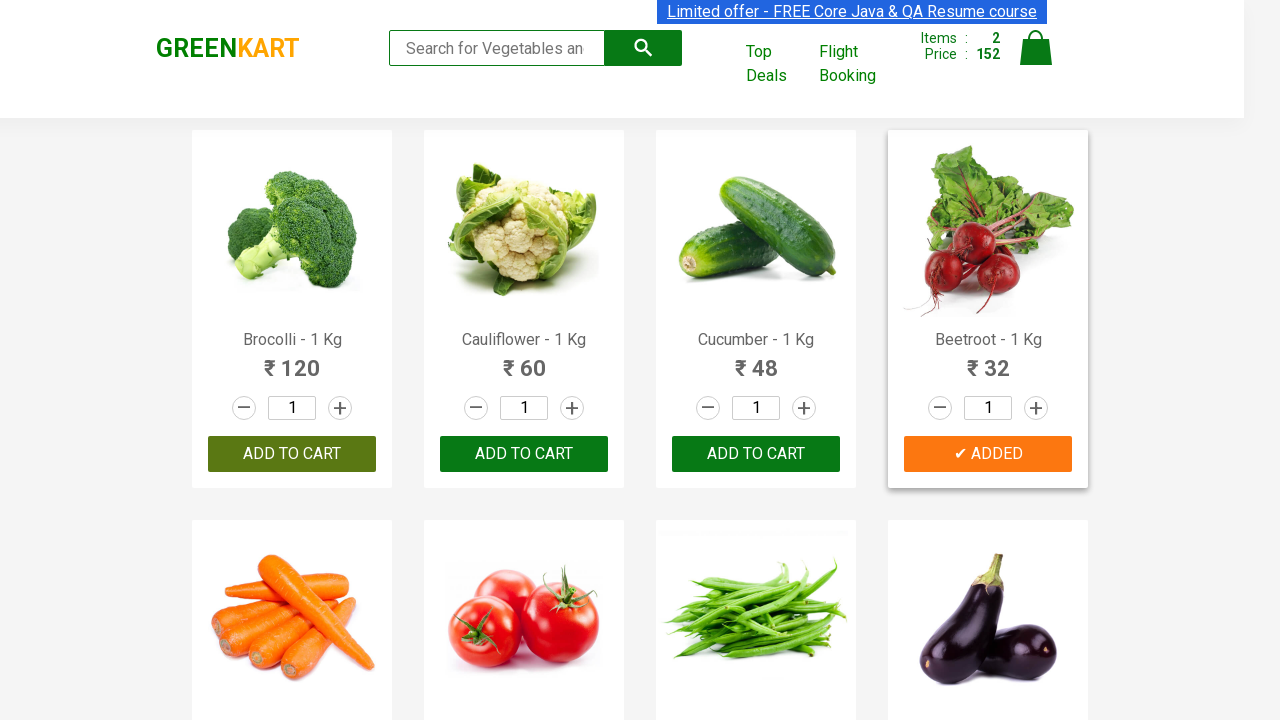

Retrieved product name: Corn - 1 Kg
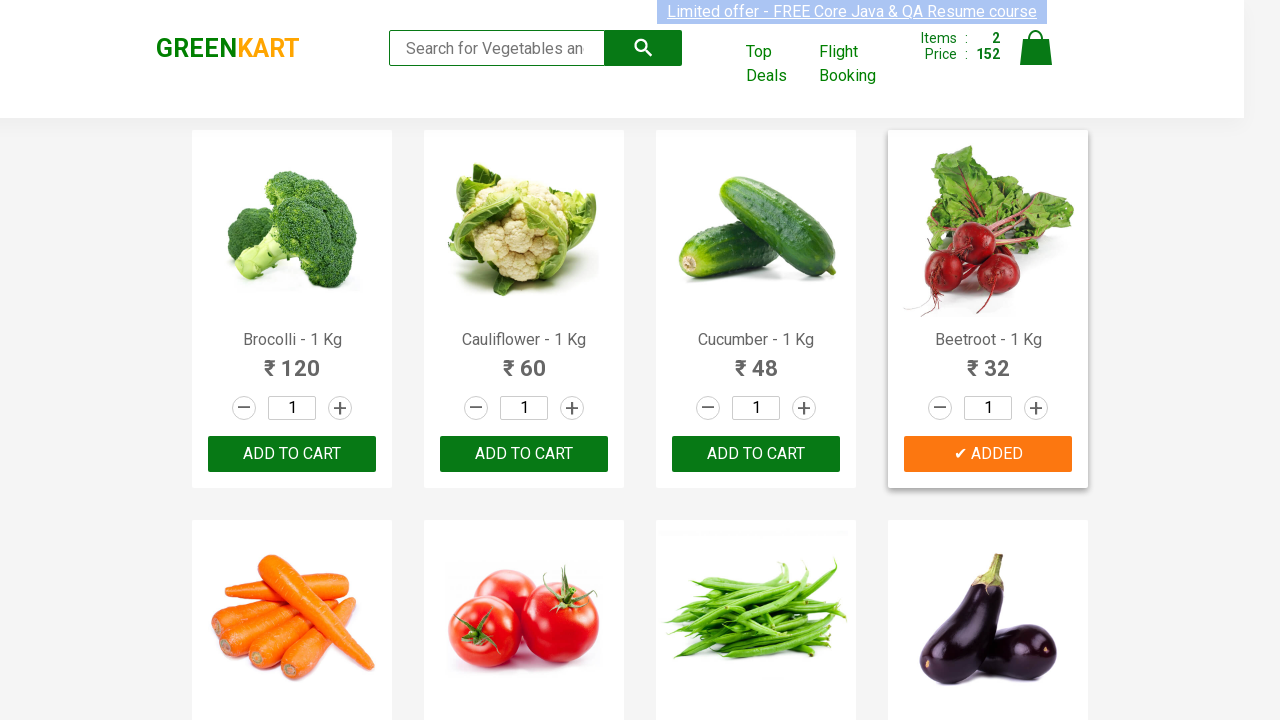

Retrieved product name: Onion - 1 Kg
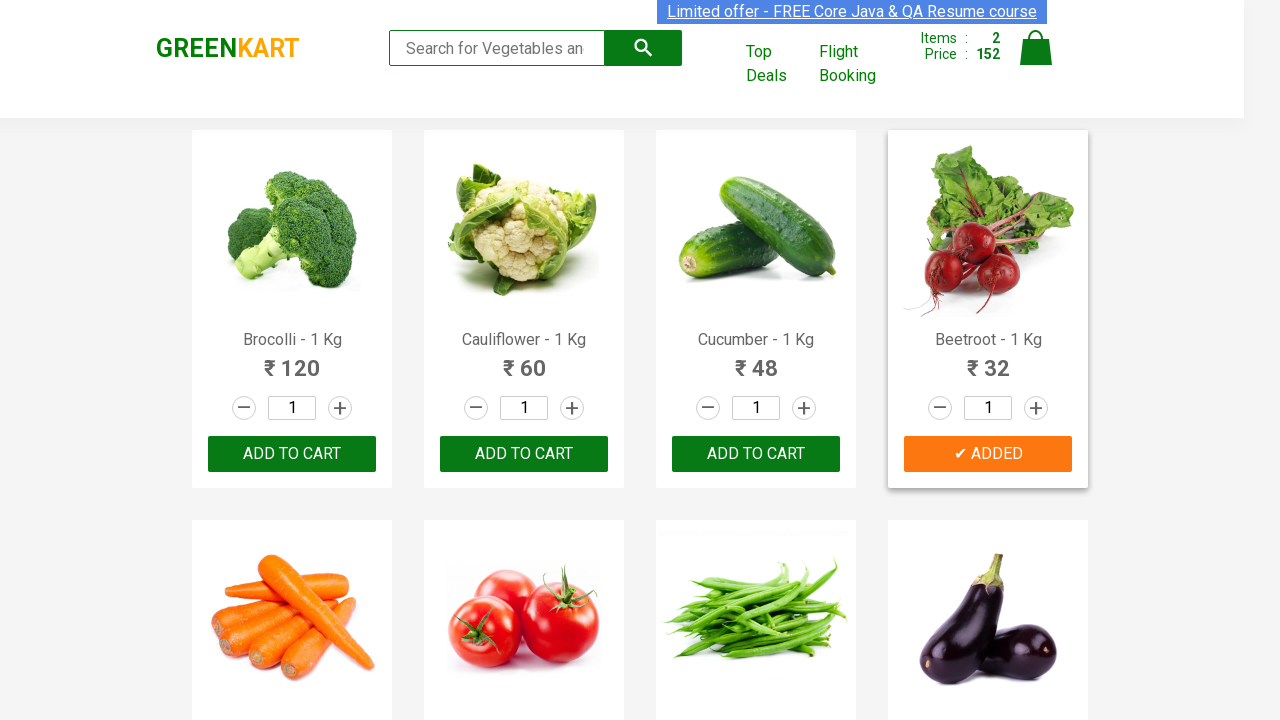

Retrieved product name: Apple - 1 Kg
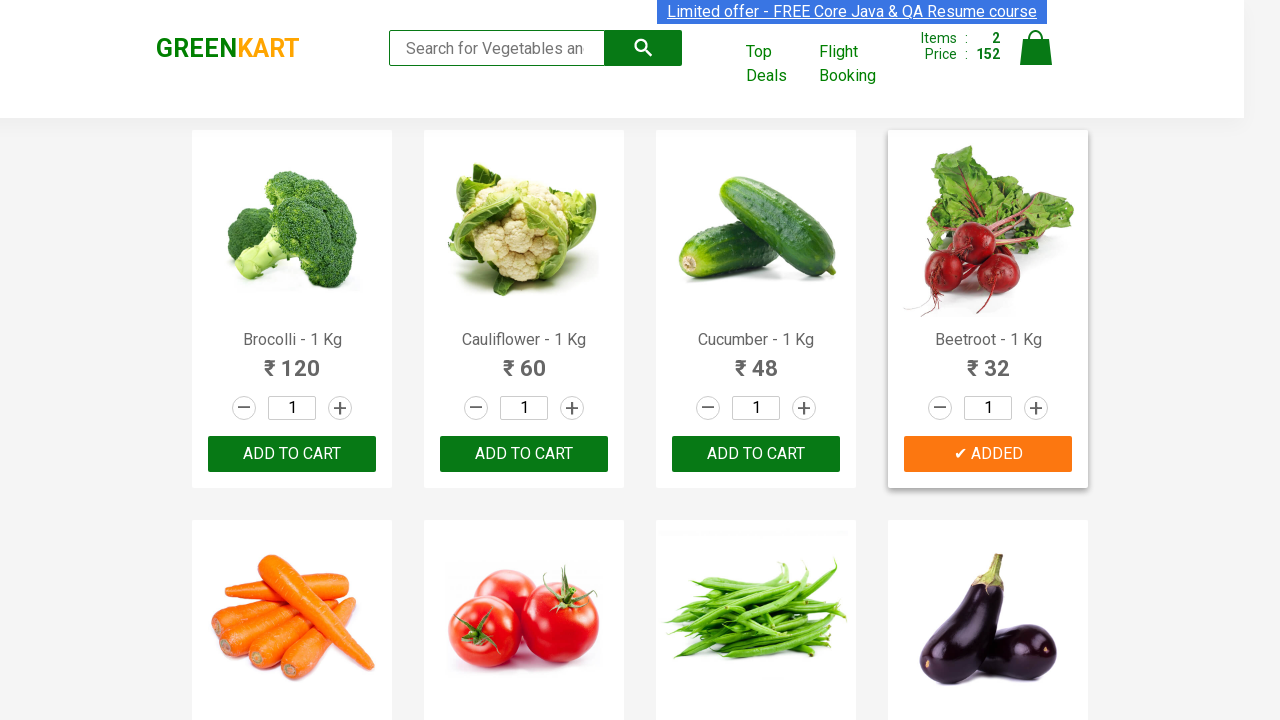

Retrieved product name: Banana - 1 Kg
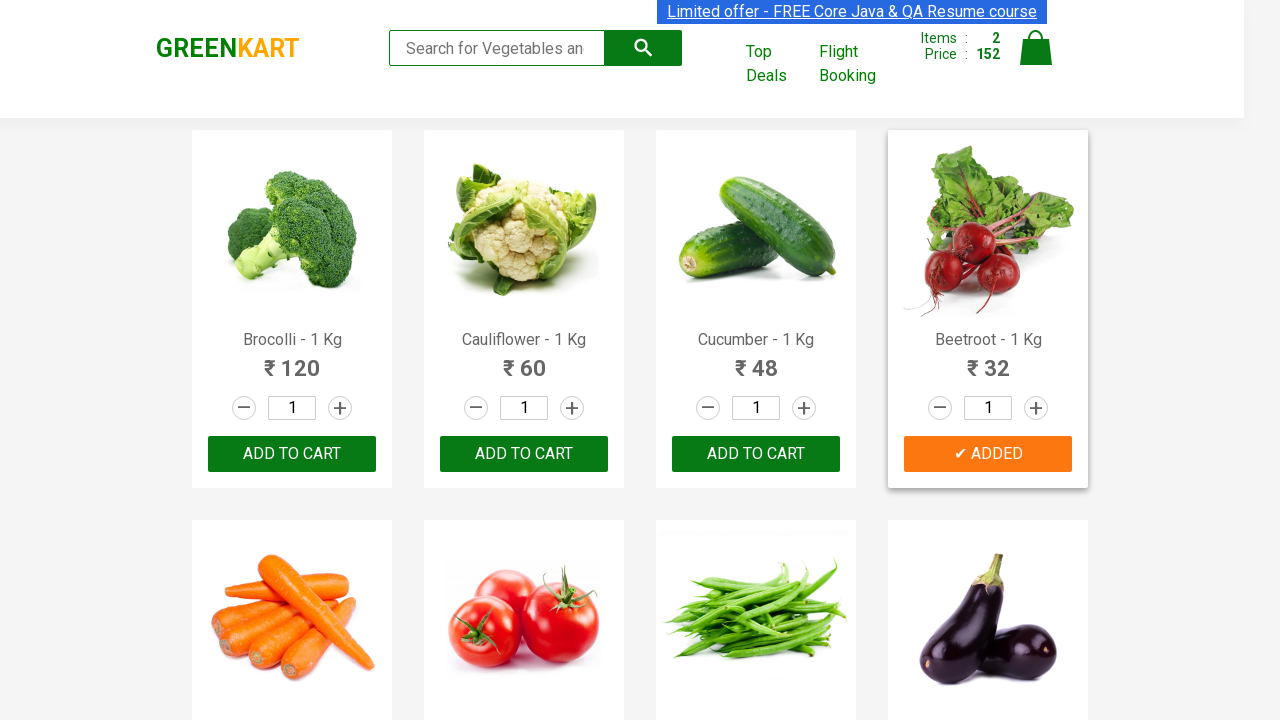

Retrieved product name: Grapes - 1 Kg
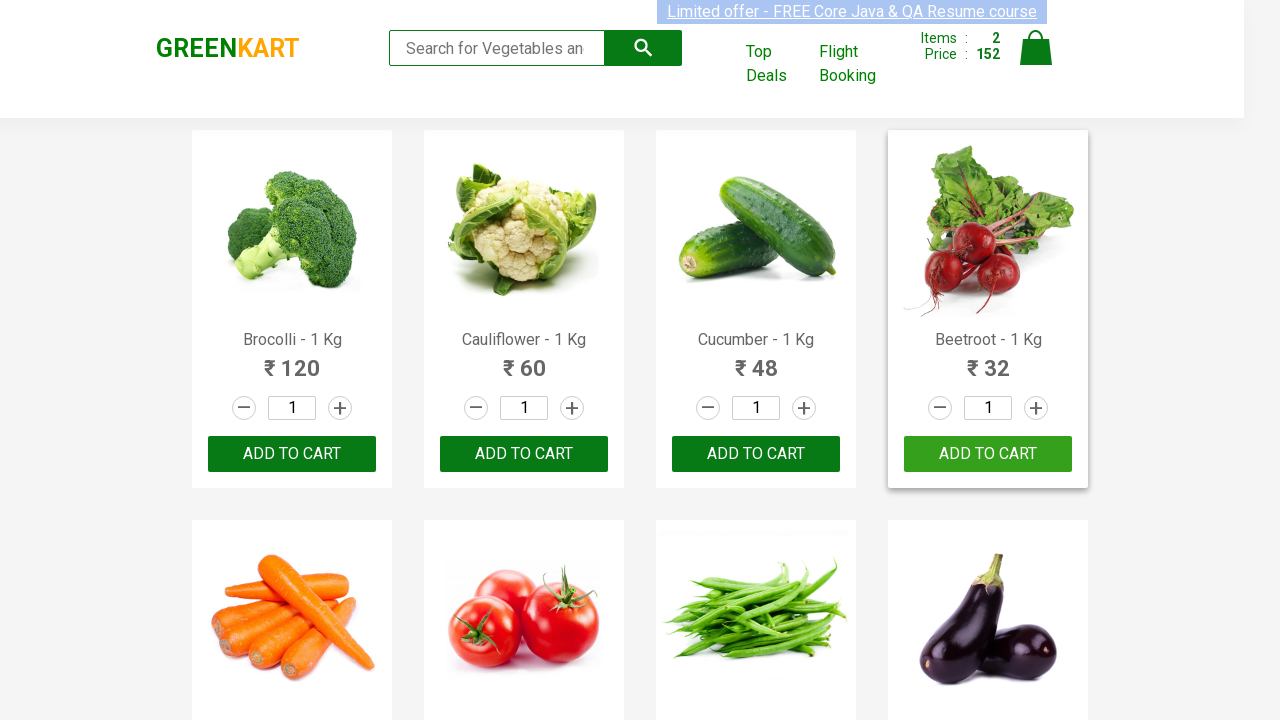

Retrieved product name: Mango - 1 Kg
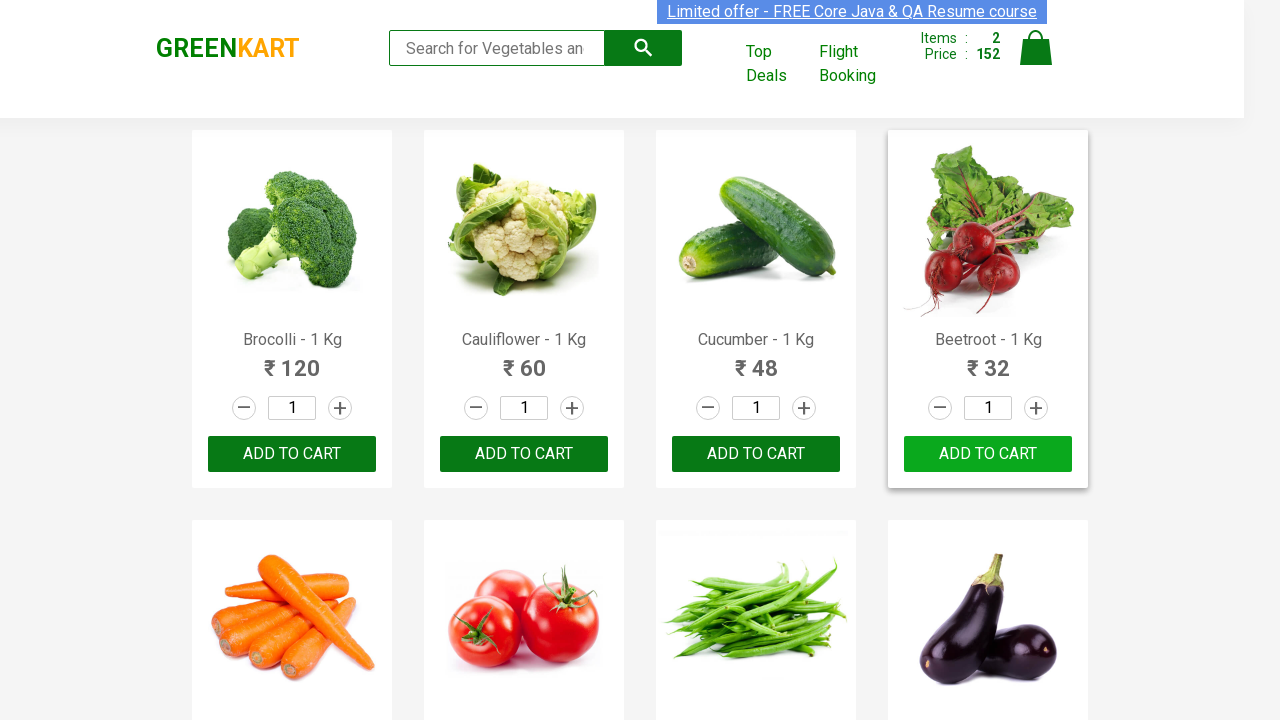

Retrieved product name: Musk Melon - 1 Kg
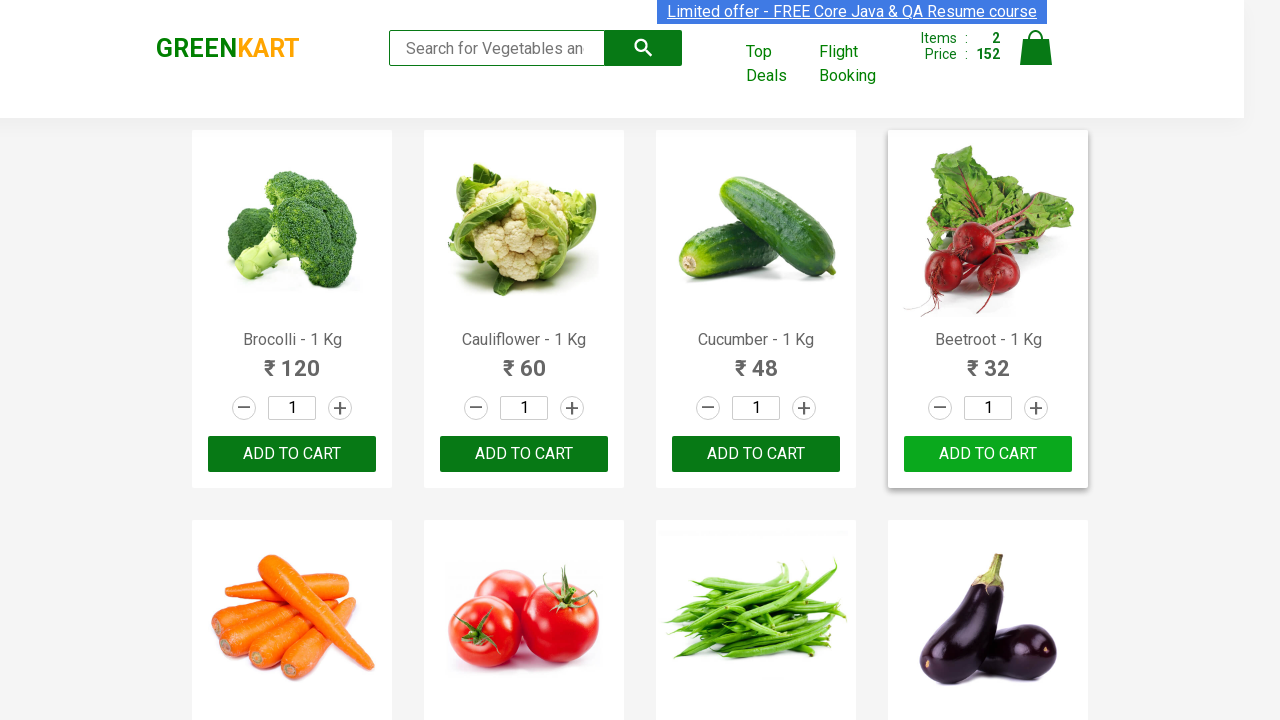

Retrieved product name: Orange - 1 Kg
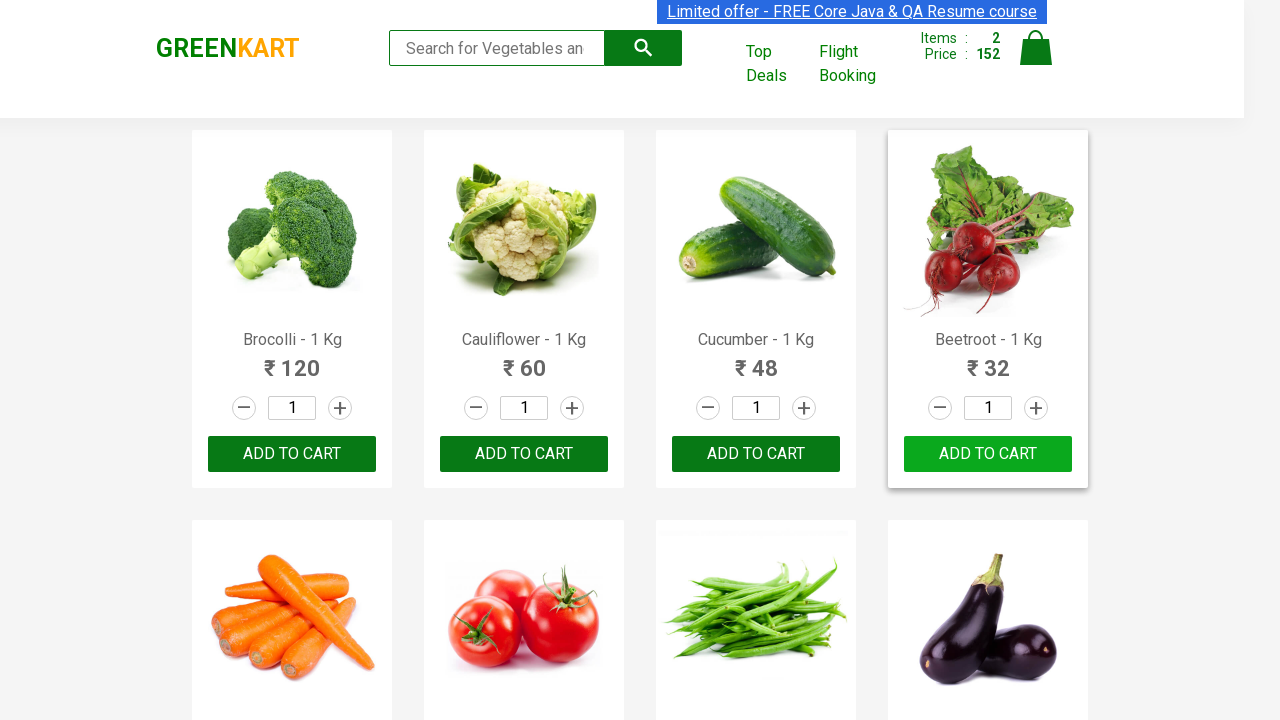

Retrieved product name: Pears - 1 Kg
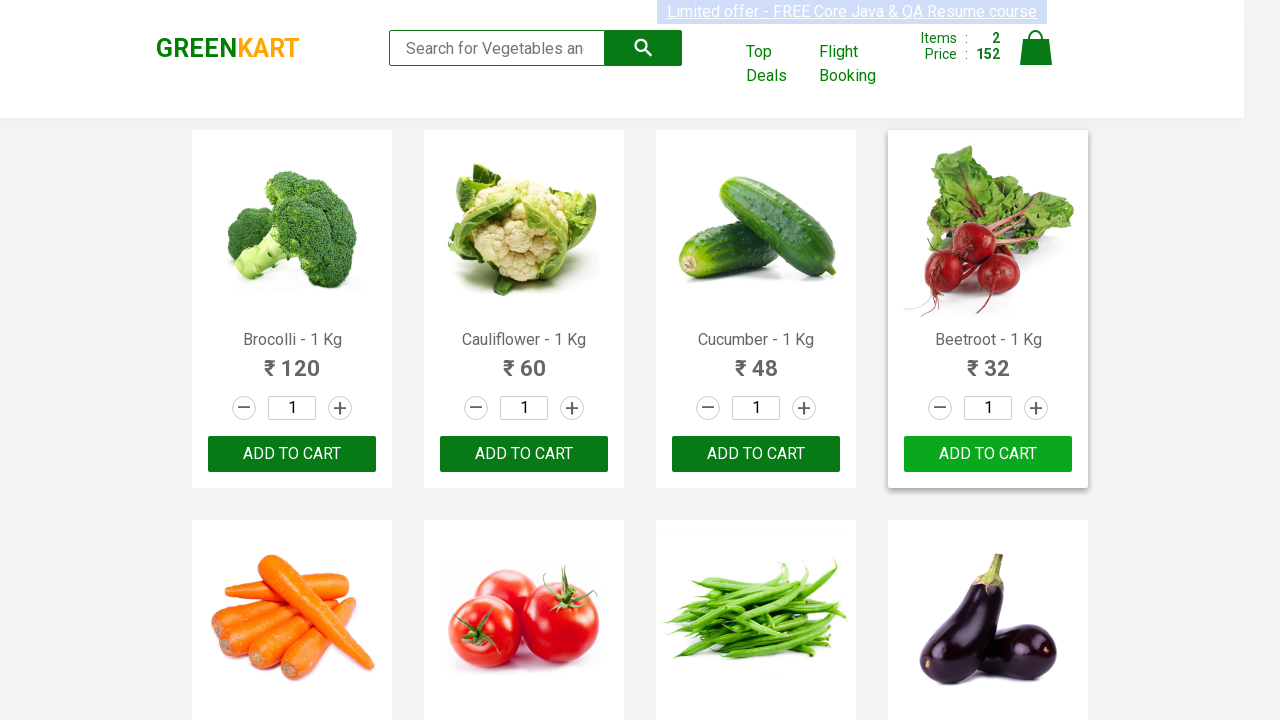

Retrieved product name: Pomegranate - 1 Kg
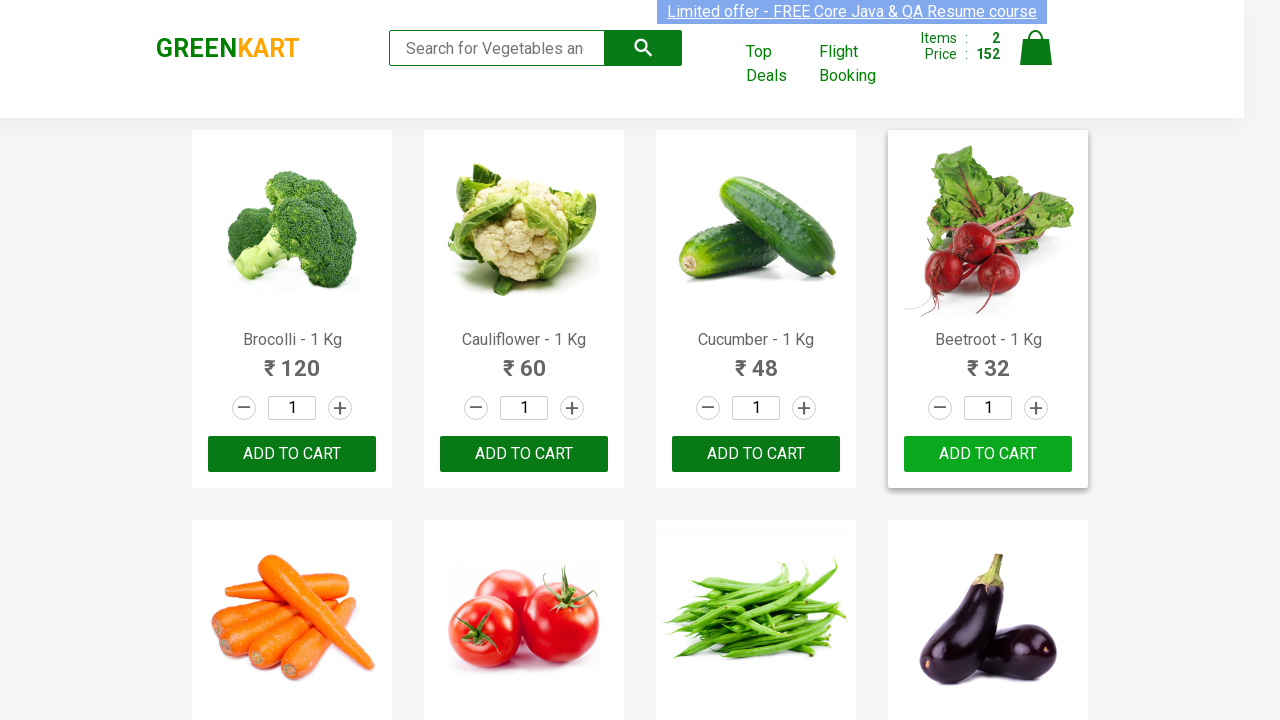

Retrieved product name: Raspberry - 1/4 Kg
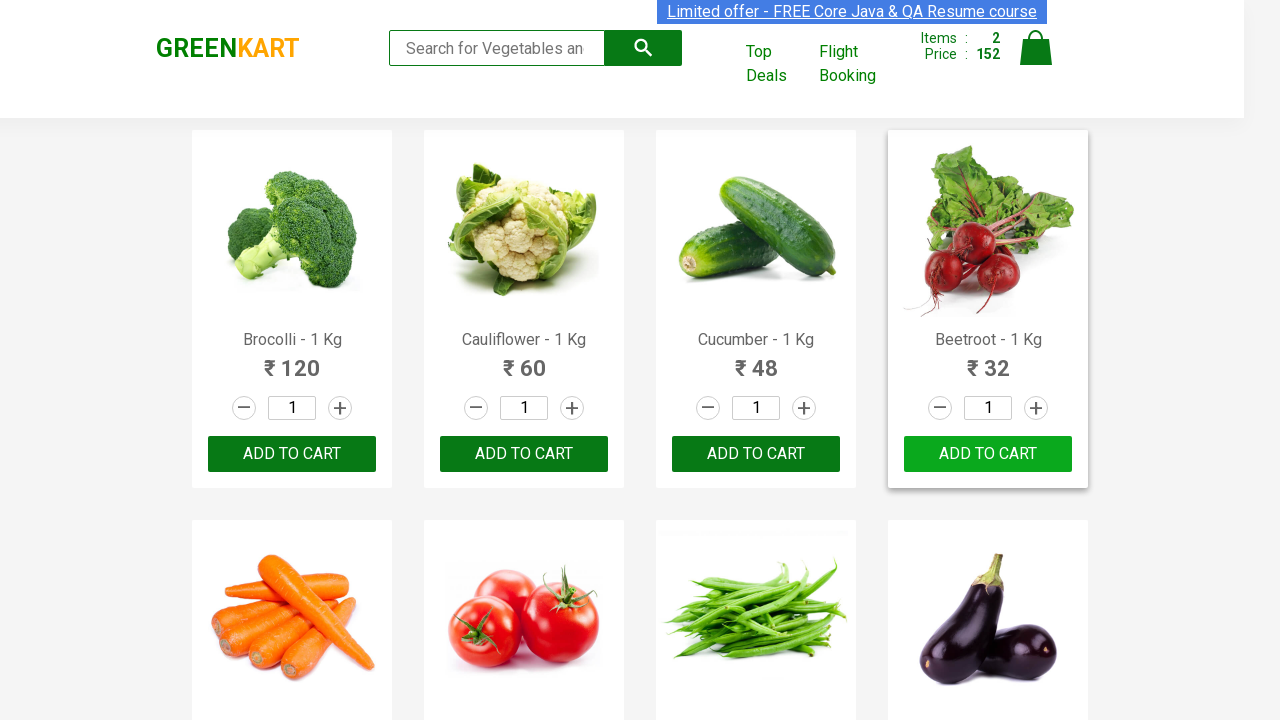

Retrieved product name: Strawberry - 1/4 Kg
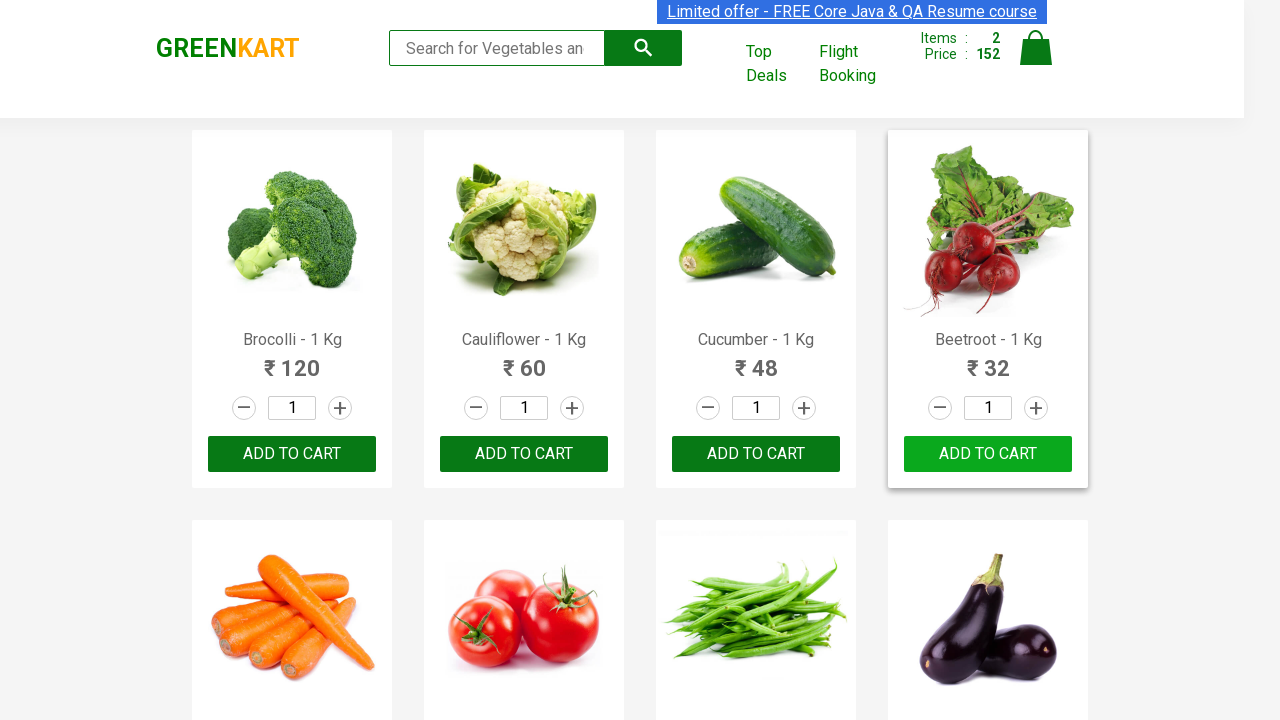

Retrieved product name: Water Melon - 1 Kg
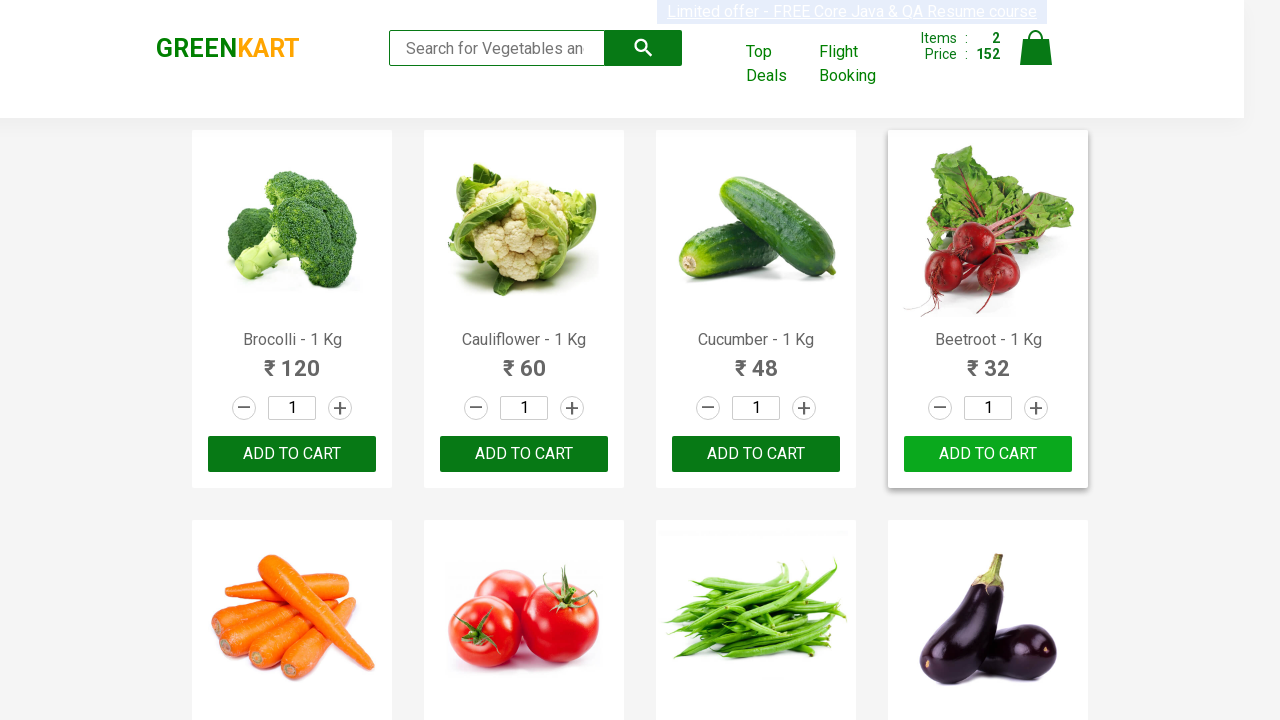

Retrieved product name: Almonds - 1/4 Kg
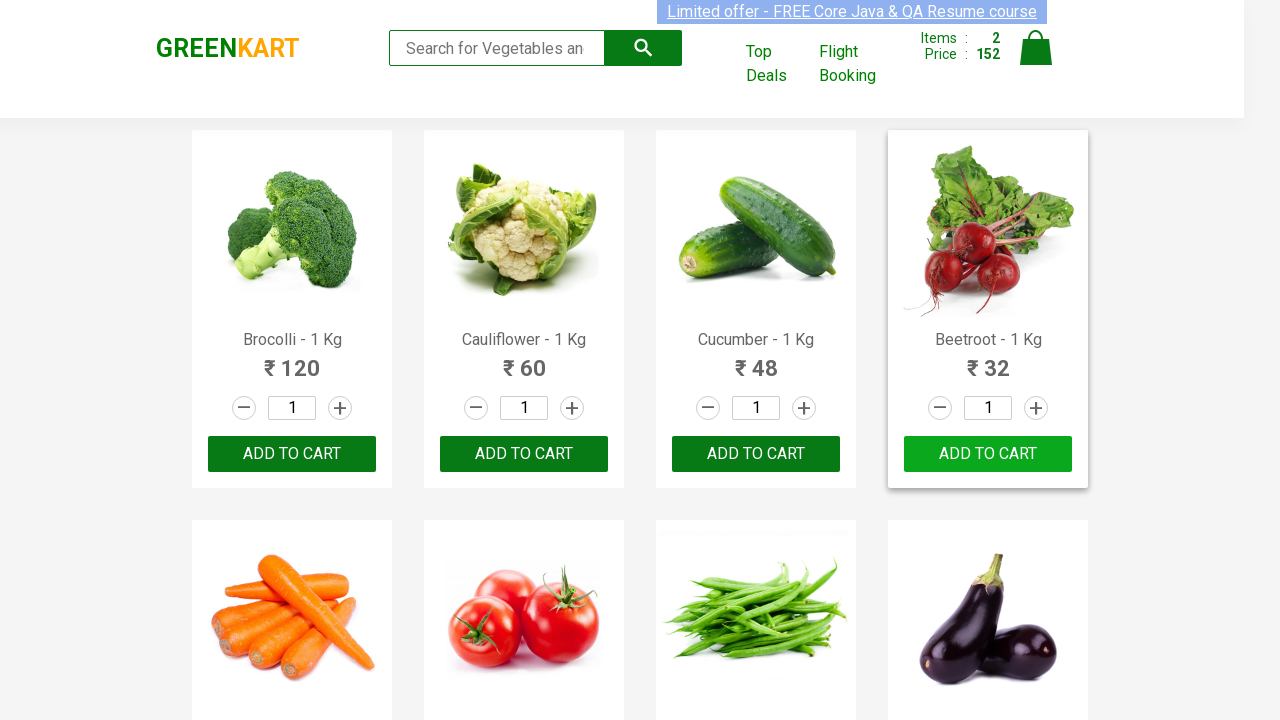

Retrieved product name: Pista - 1/4 Kg
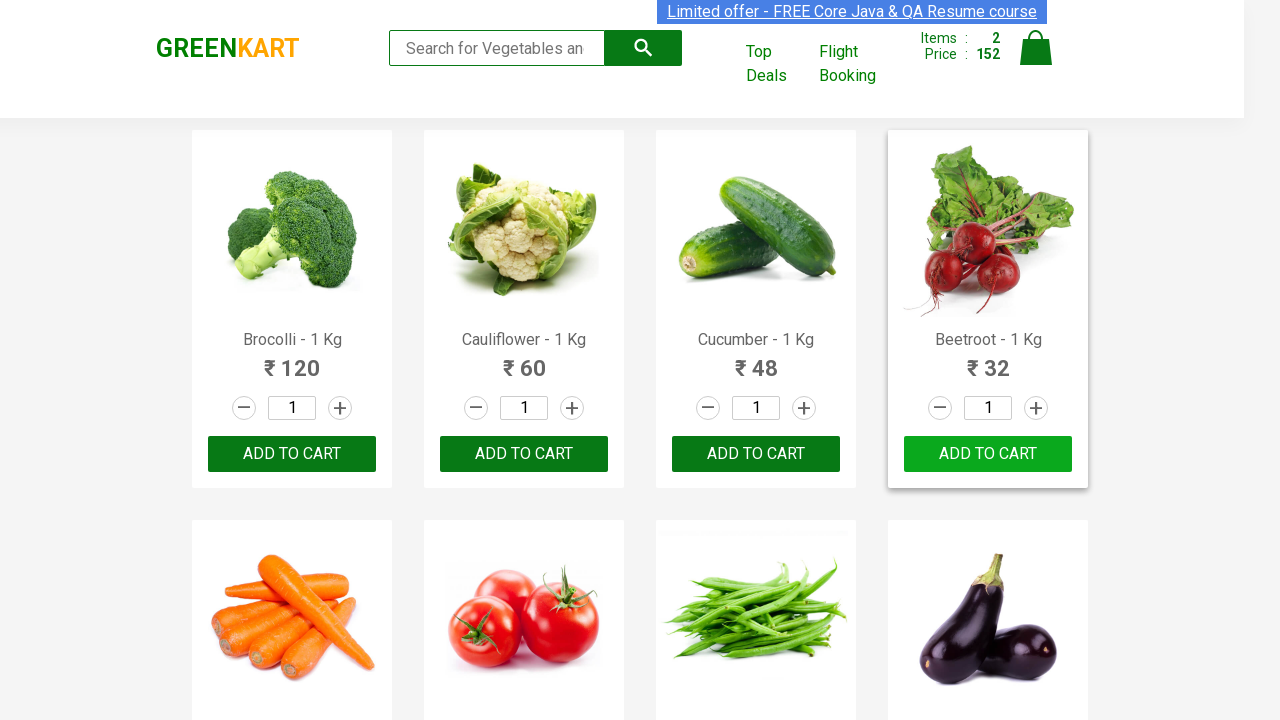

Retrieved product name: Nuts Mixture - 1 Kg
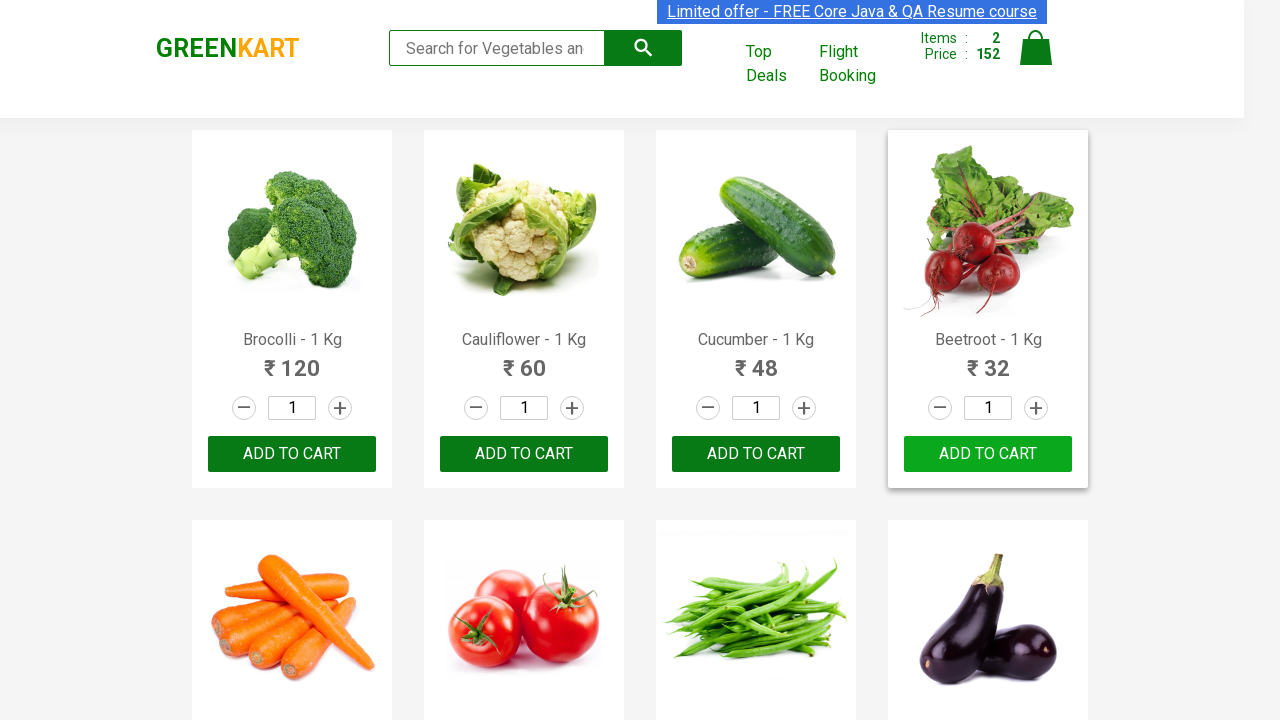

Retrieved product name: Cashews - 1 Kg
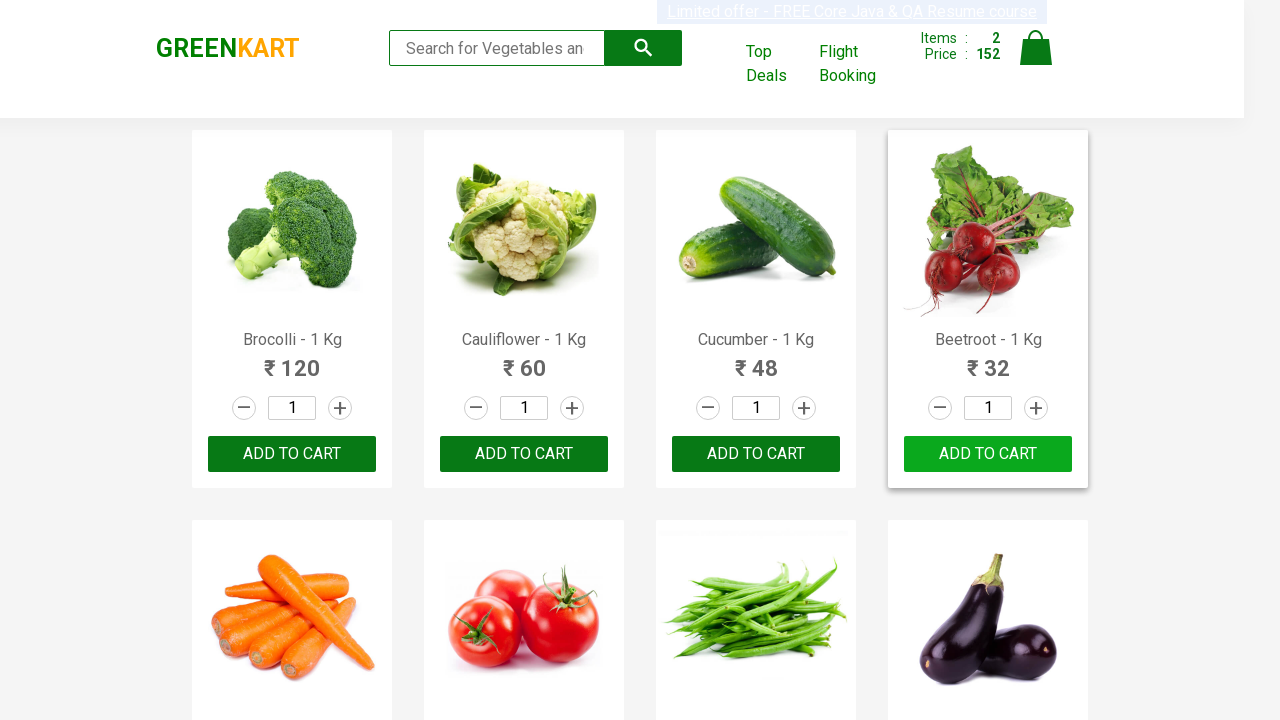

Retrieved product name: Walnuts - 1/4 Kg
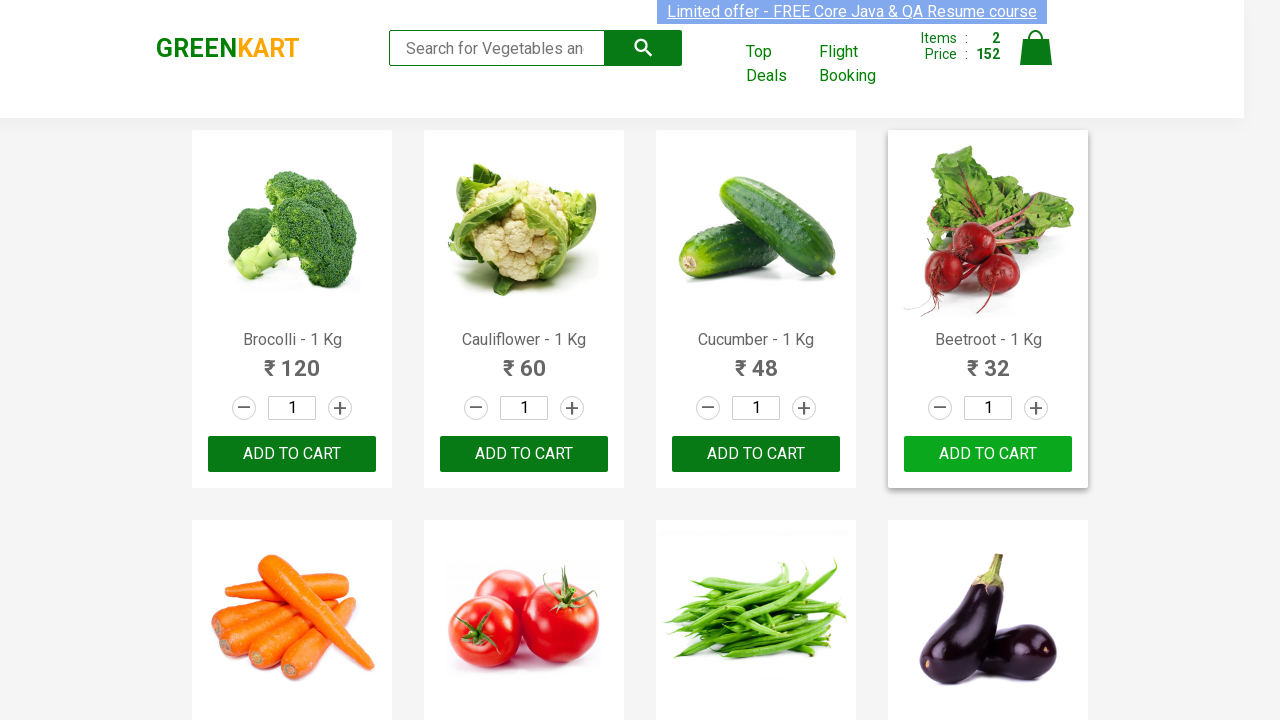

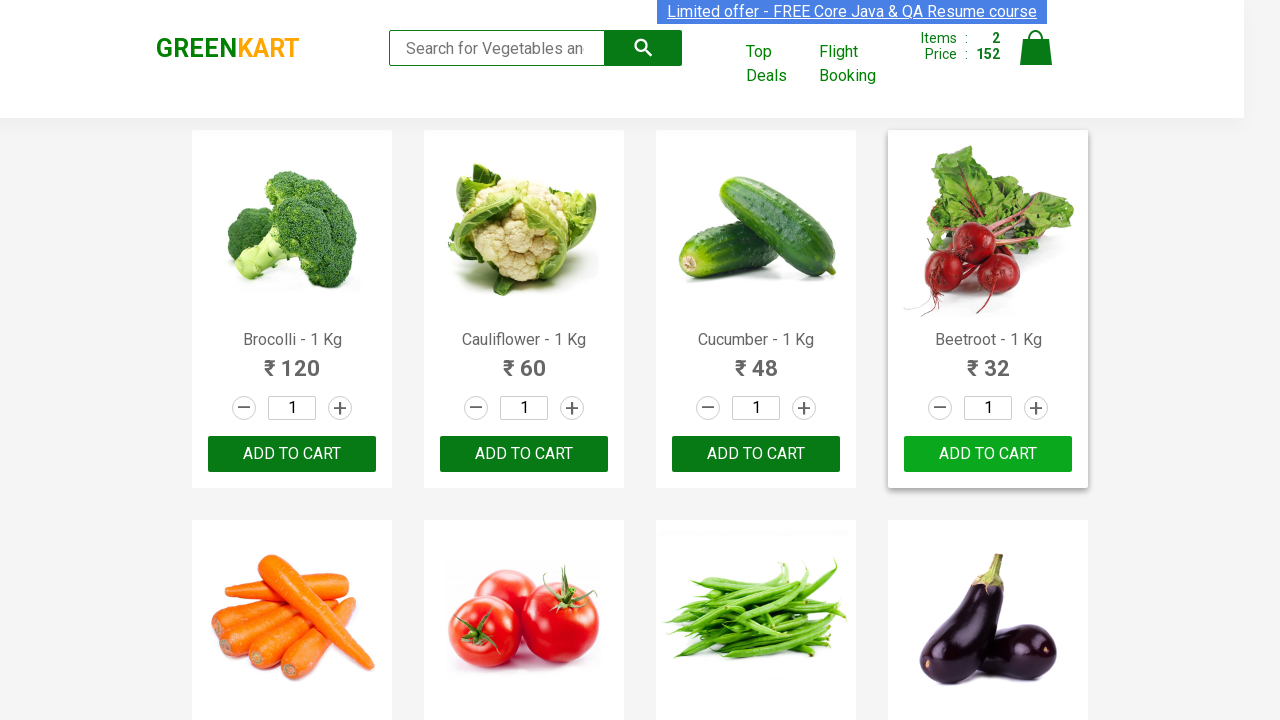